Navigates to Browse Languages, clicks letter M, and verifies the column values for Mathematica language row.

Starting URL: http://www.99-bottles-of-beer.net/

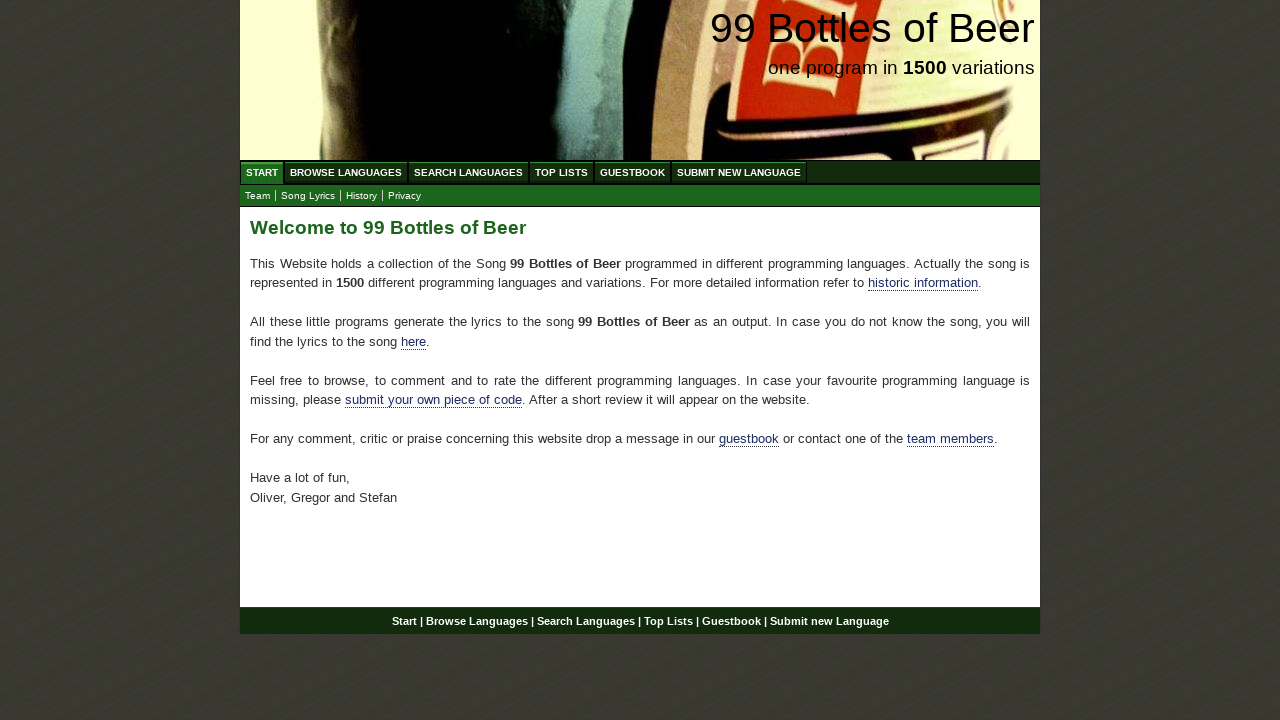

Clicked on Browse Languages menu link at (346, 172) on xpath=//li/a[@href='/abc.html']
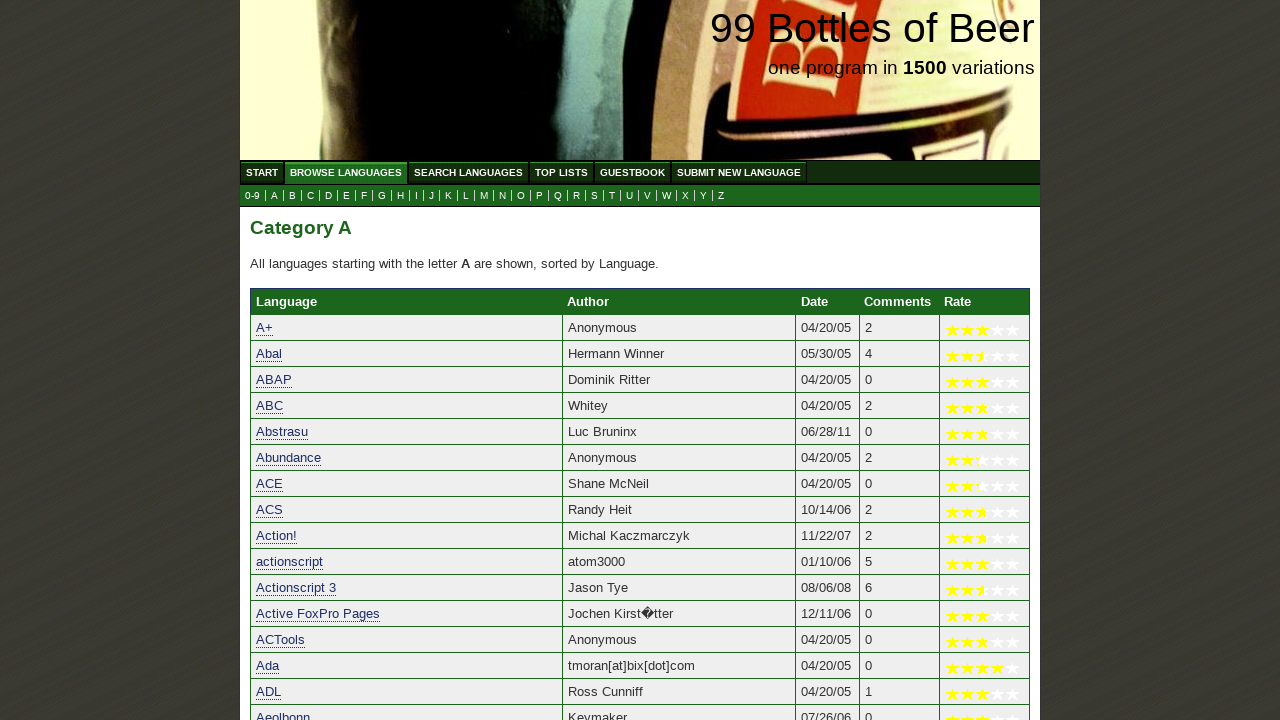

Clicked on letter M to filter languages at (484, 196) on xpath=//a[@href='m.html']
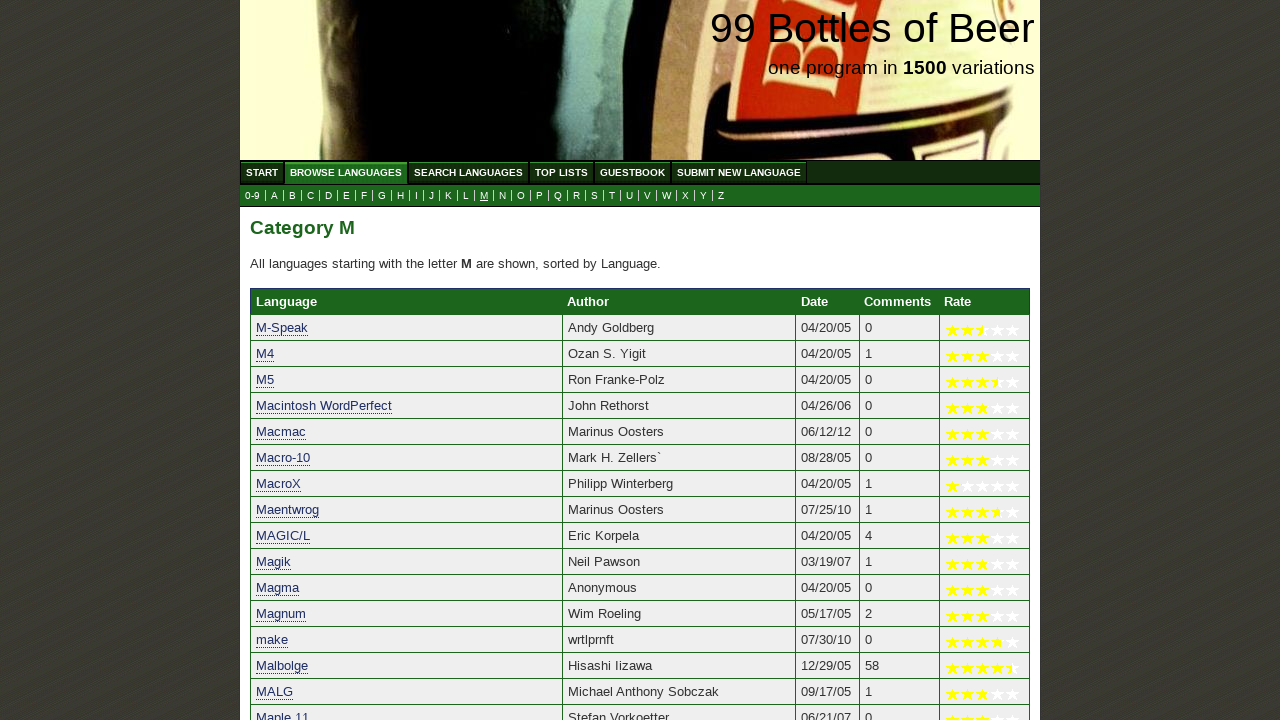

Mathematica language row appeared
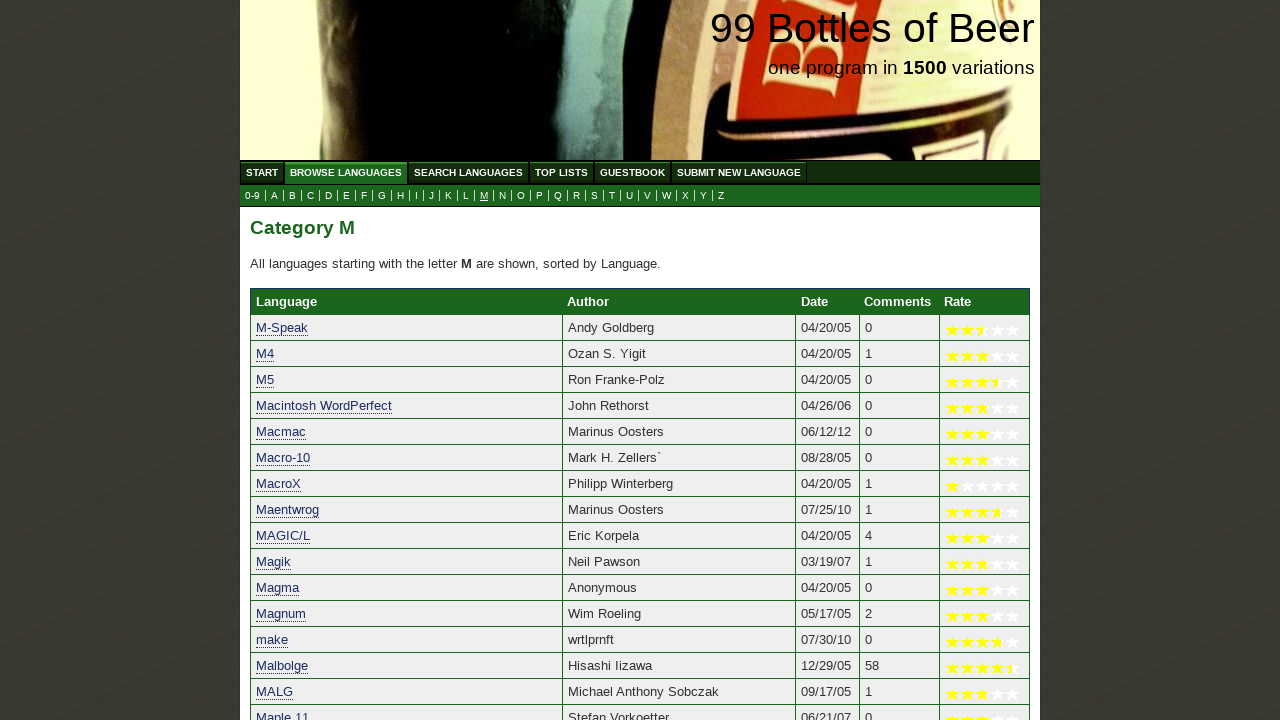

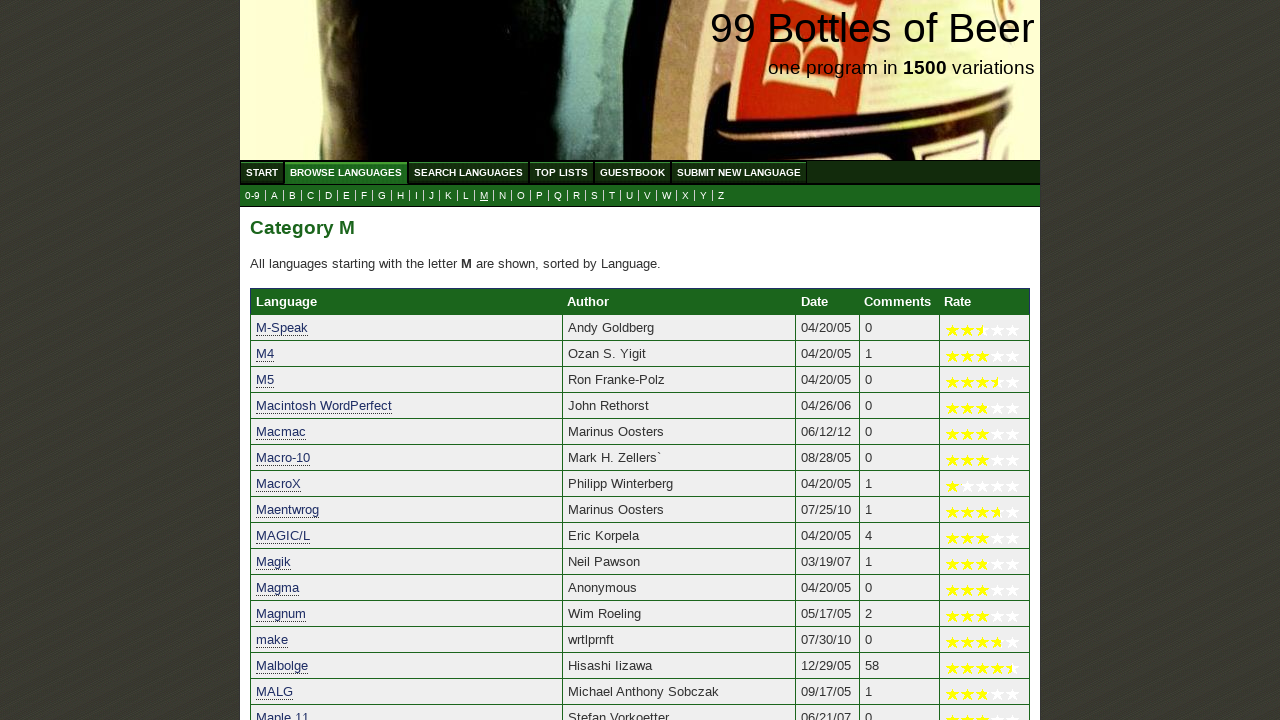